Tests the GreenCart e-commerce site by searching for a product on the landing page, navigating to the Top Deals page in a new window, searching for the same product there, and validating that product names match between both pages.

Starting URL: https://rahulshettyacademy.com/seleniumPractise

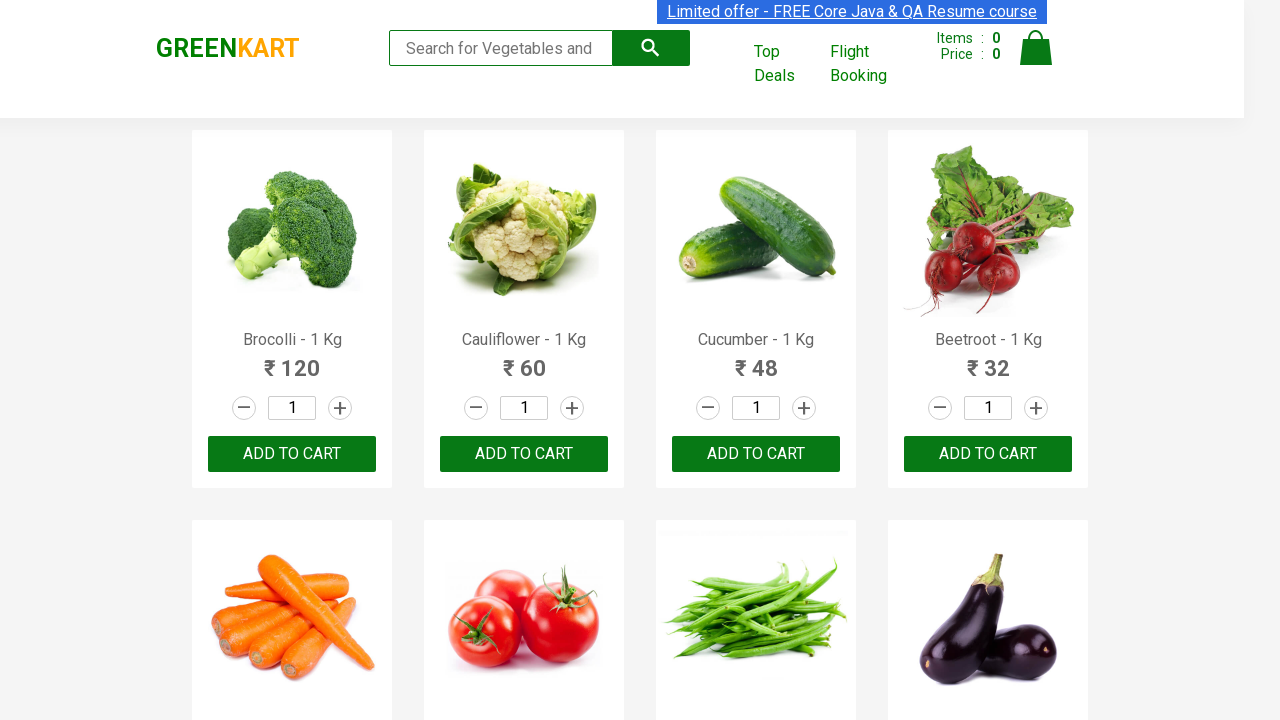

Filled search field with 'Tom' on landing page on input[type='search']
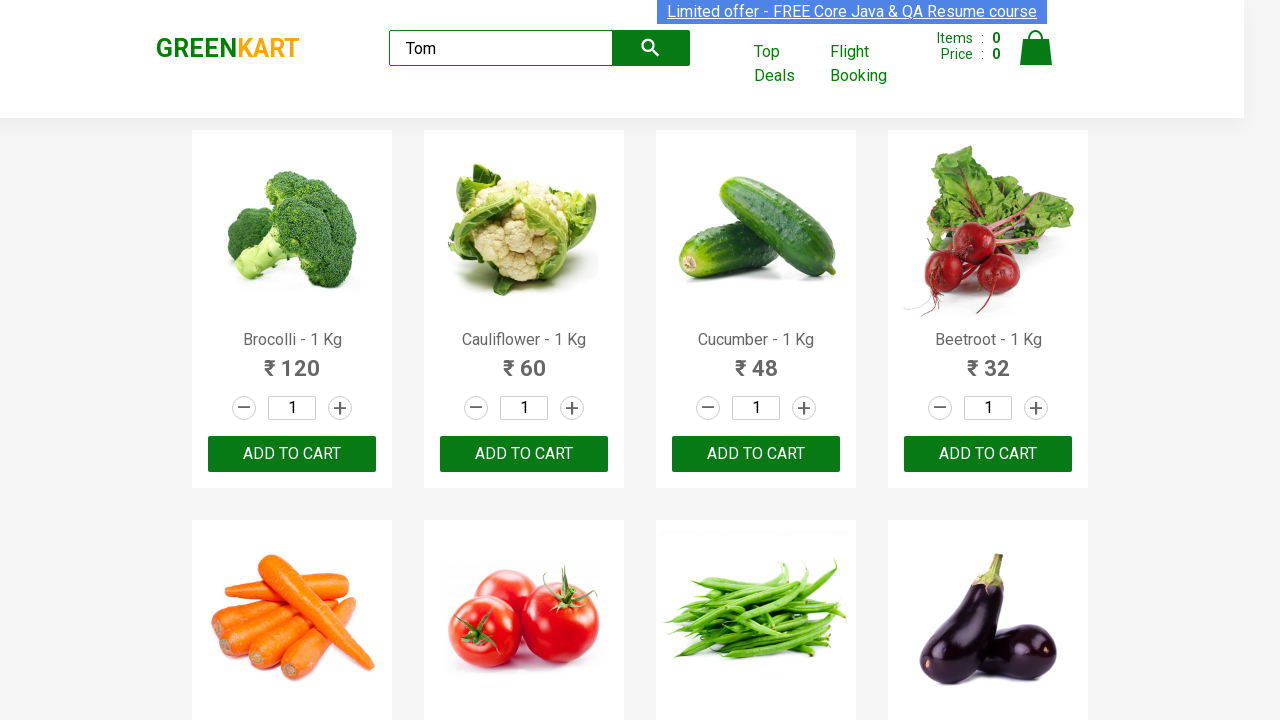

Waited for search results to load on landing page
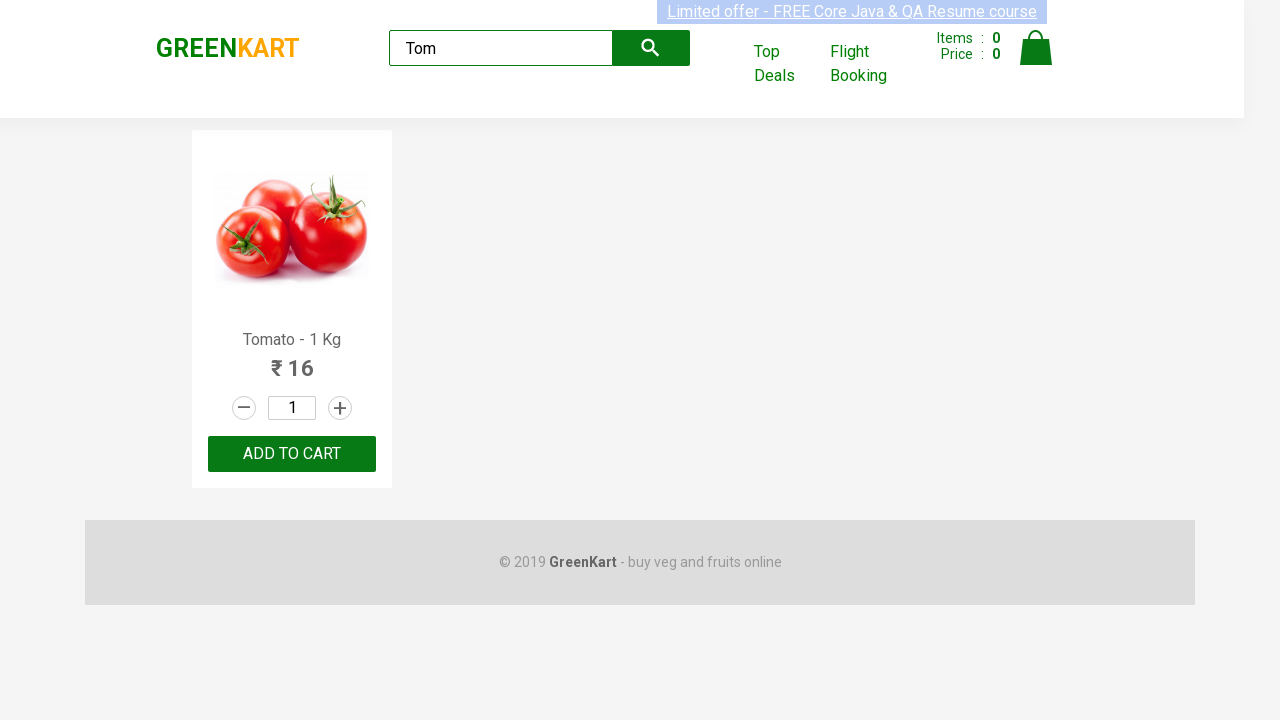

Extracted product name from landing page: Tomato
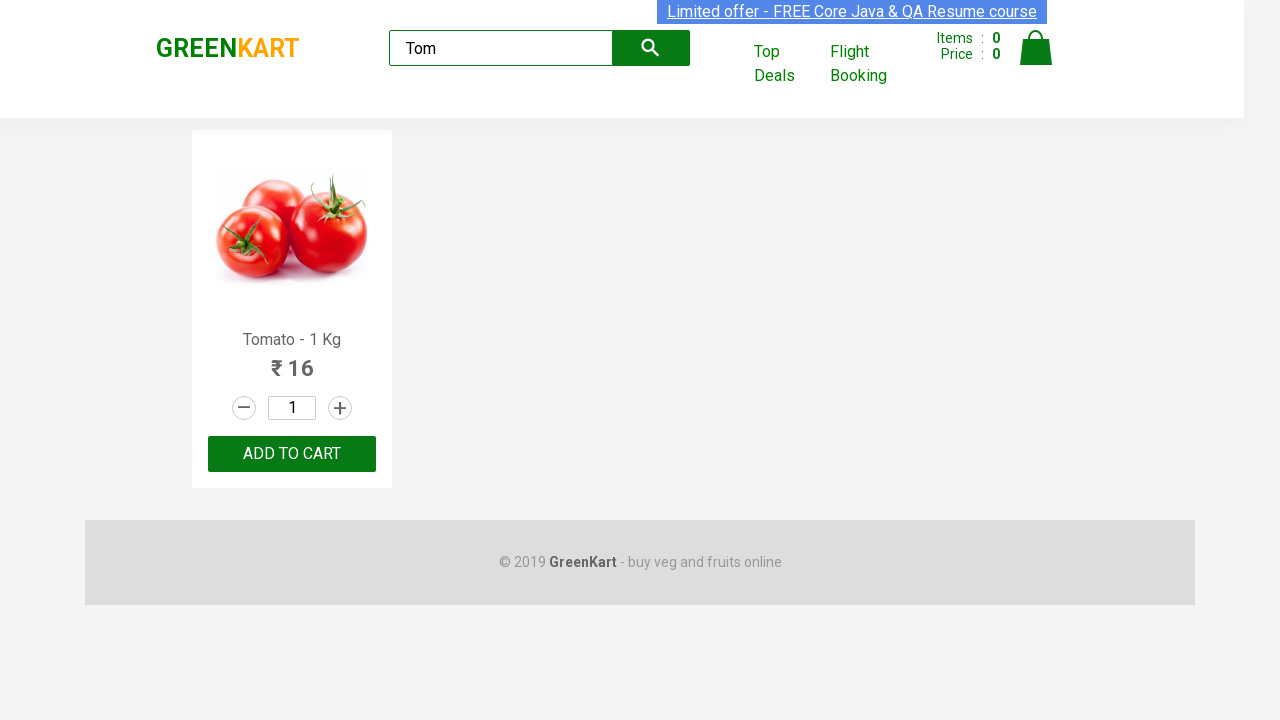

Clicked on 'Top Deals' link to open new window at (787, 64) on text=Top Deals
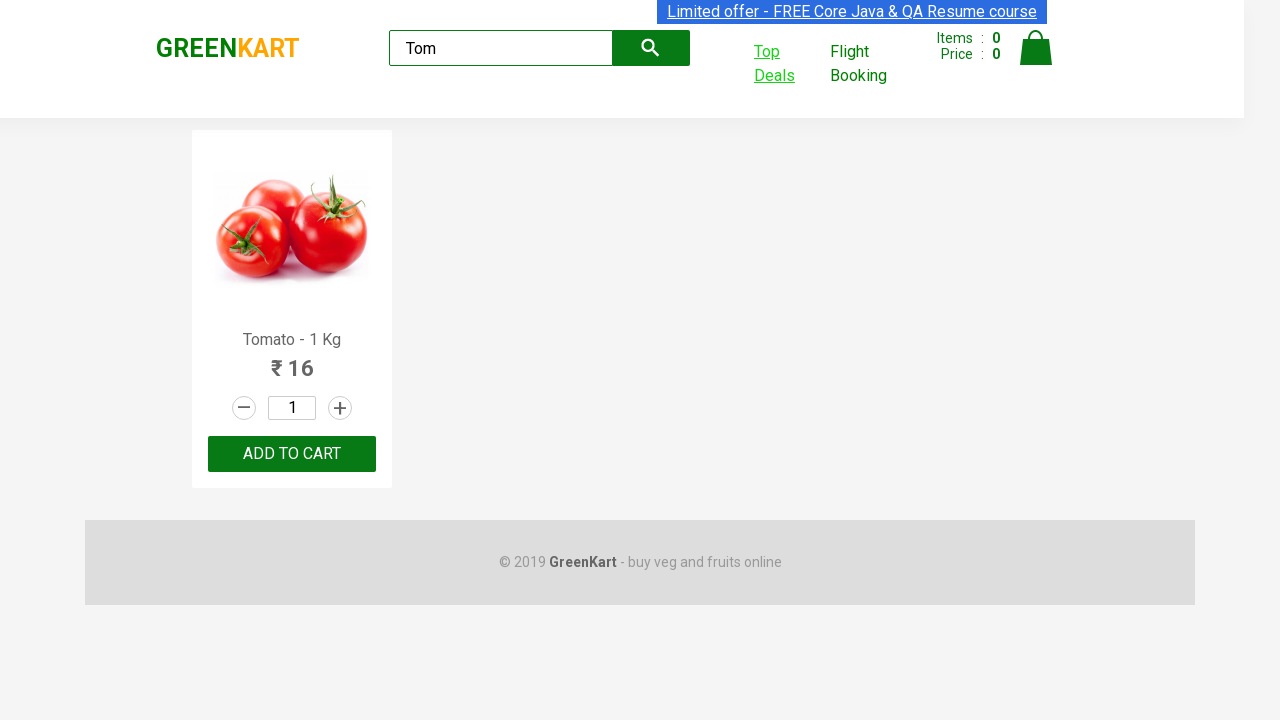

Switched to new page/tab opened by Top Deals link
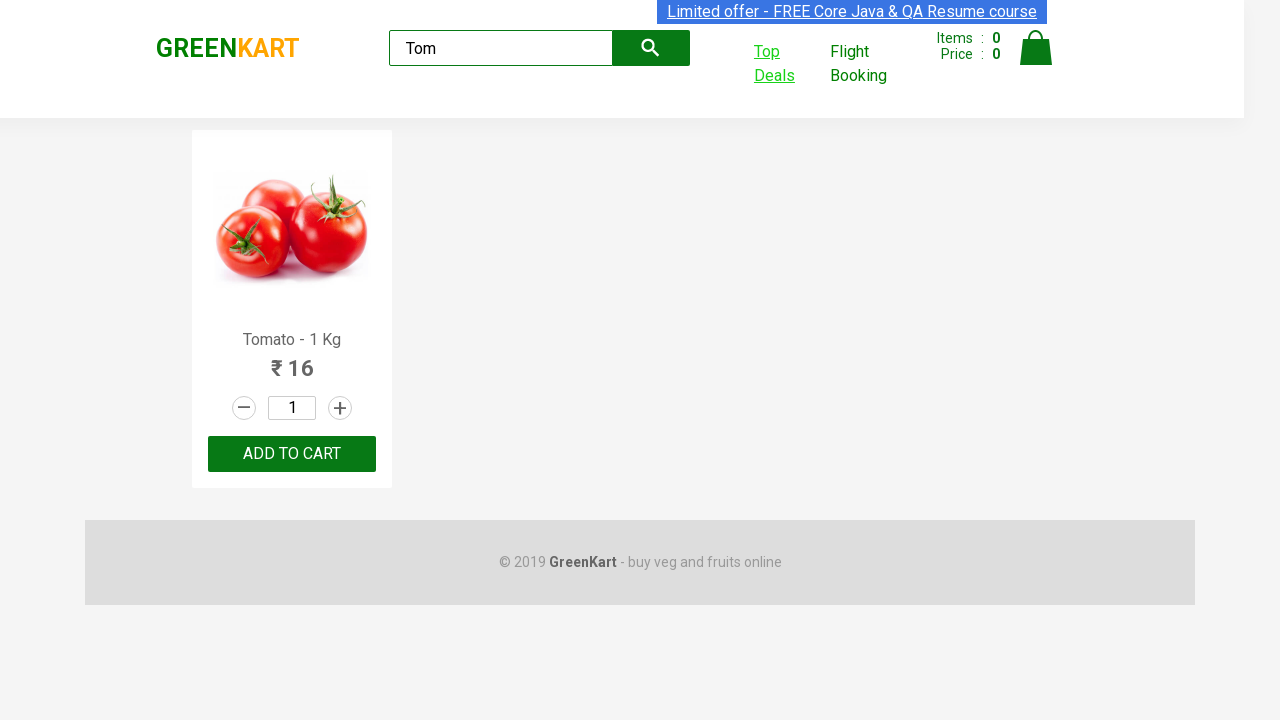

Waited for new page to fully load
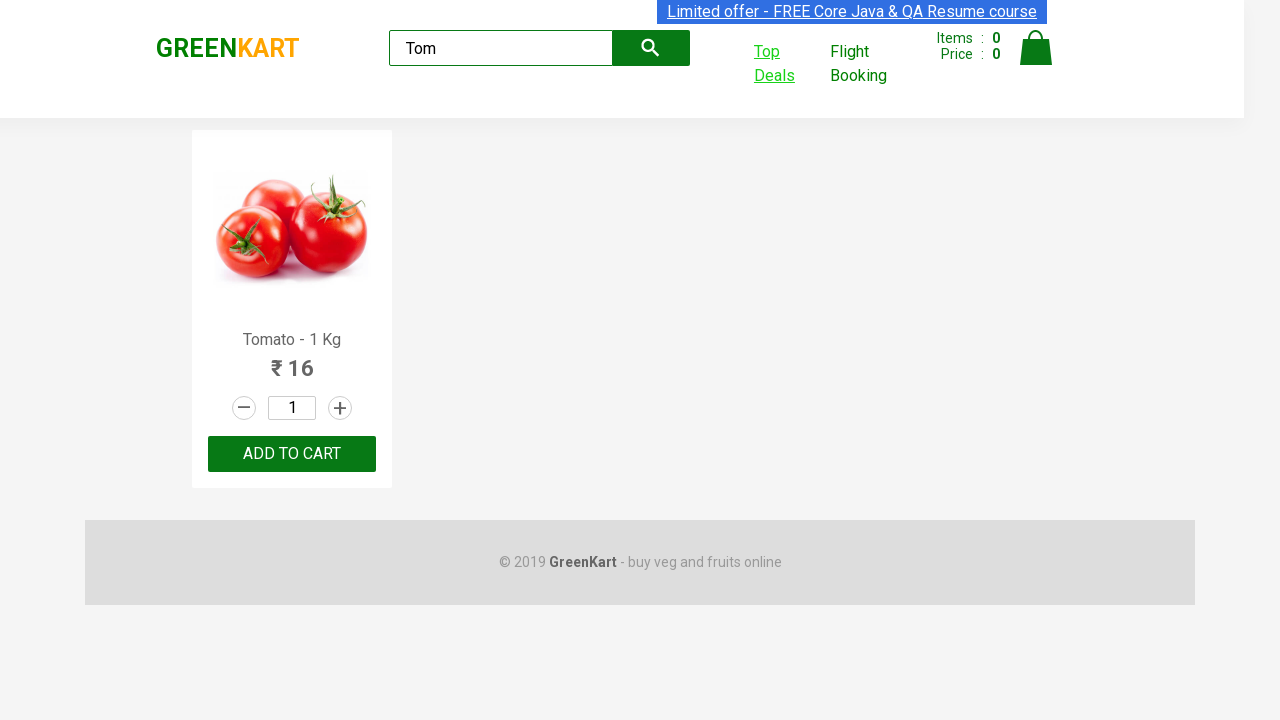

Filled search field with 'Tom' on Top Deals page on input#search-field
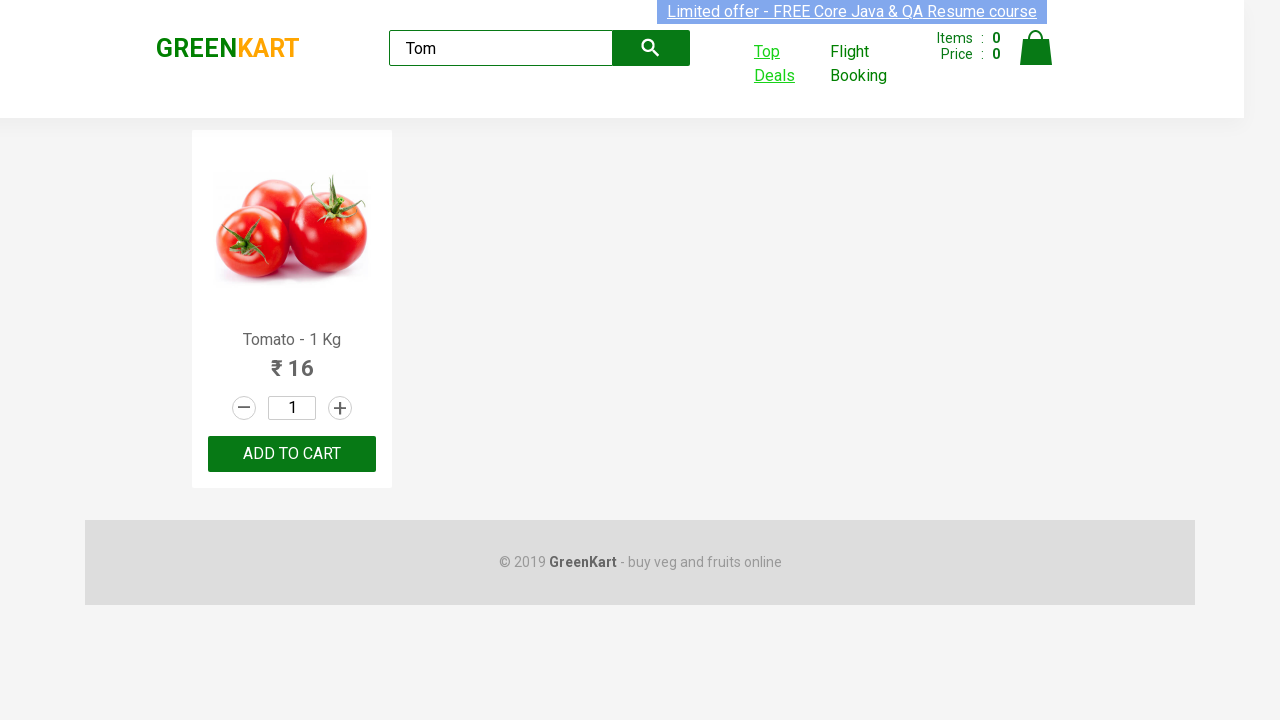

Waited for search results to load on Top Deals page
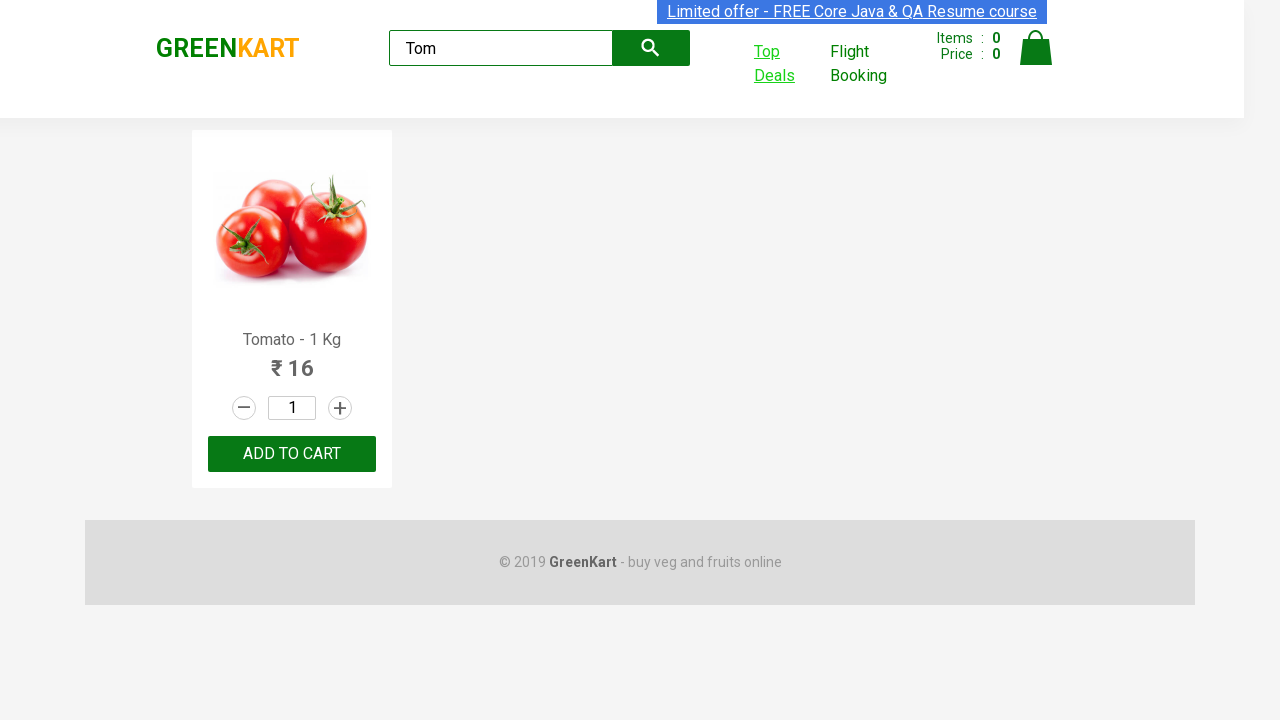

Extracted product name from Top Deals page: Tomato
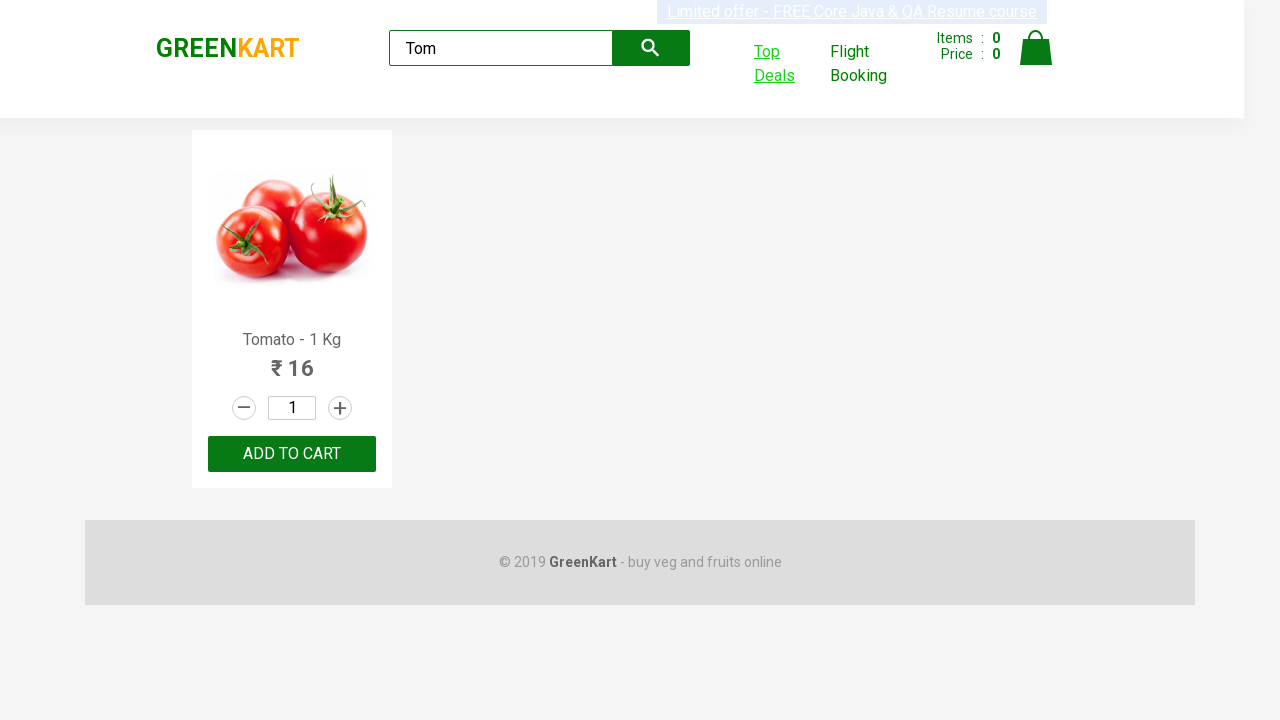

Validated that product names match between pages: 'Tomato' == 'Tomato'
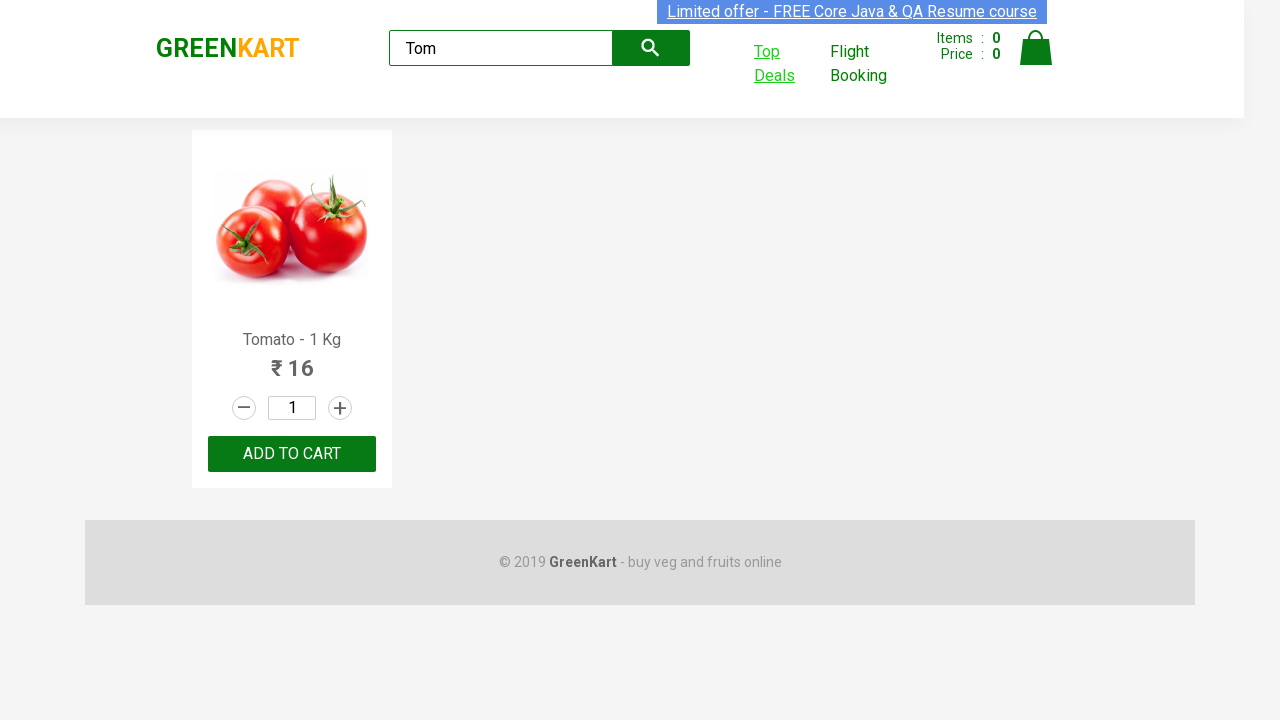

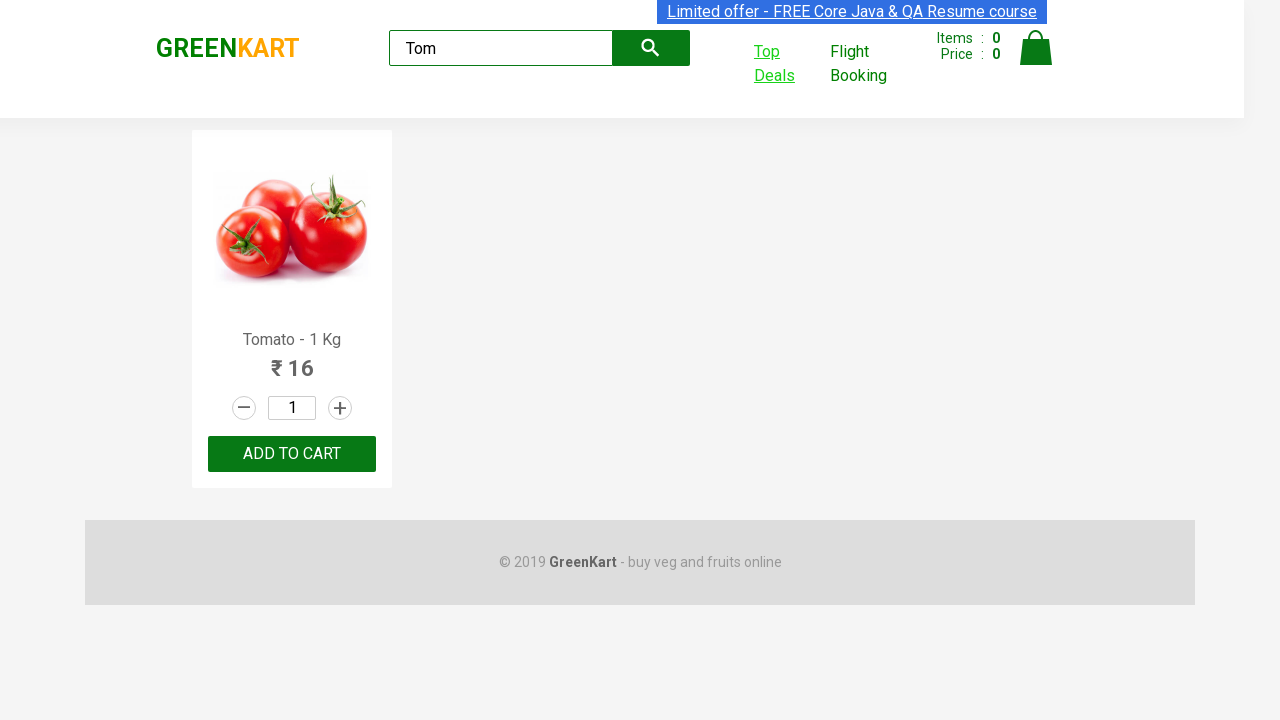